Tests horizontal slider functionality by moving the slider using arrow keys until it reaches a target value of 4.5, then validates the displayed range value.

Starting URL: https://the-internet.herokuapp.com/horizontal_slider

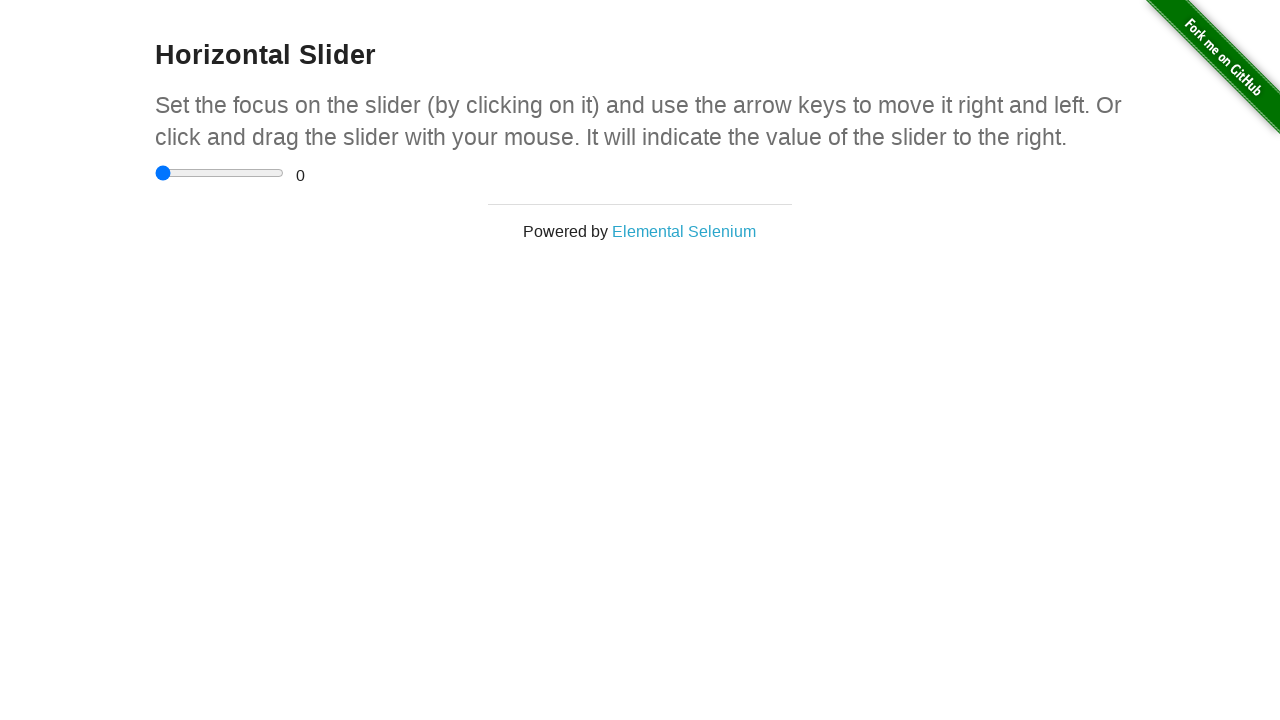

Located the horizontal slider input element
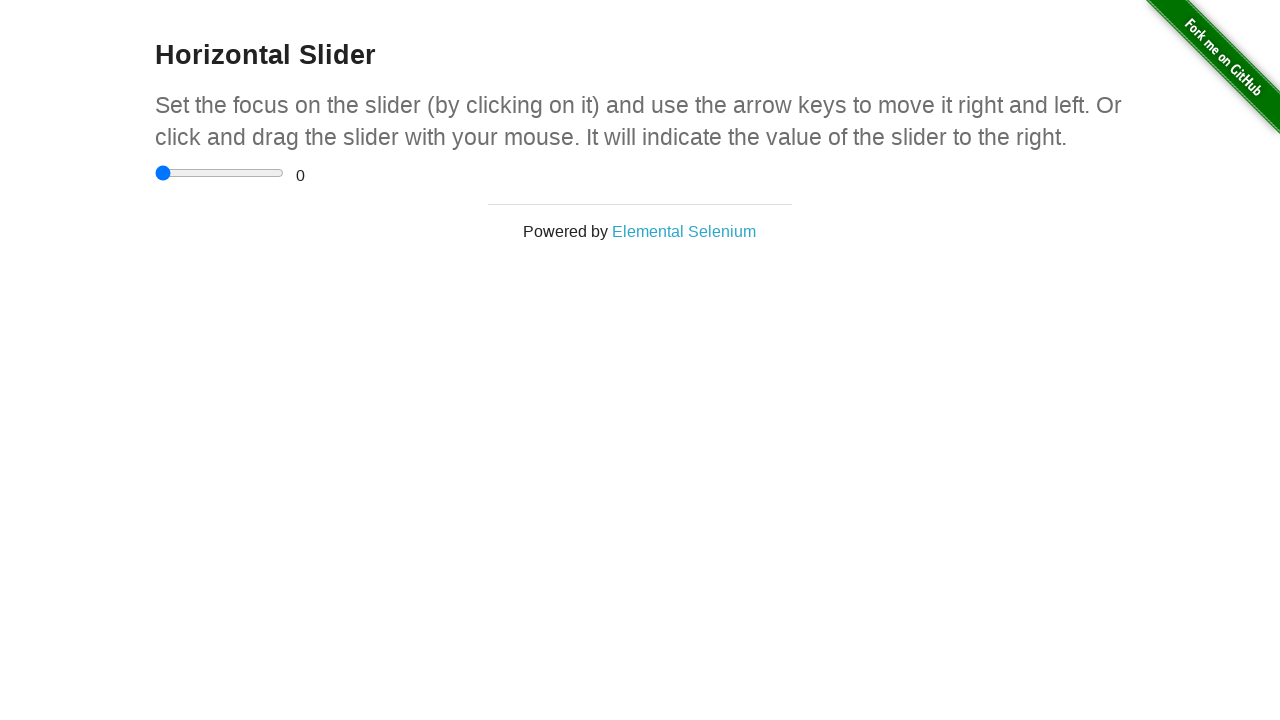

Located the range display element
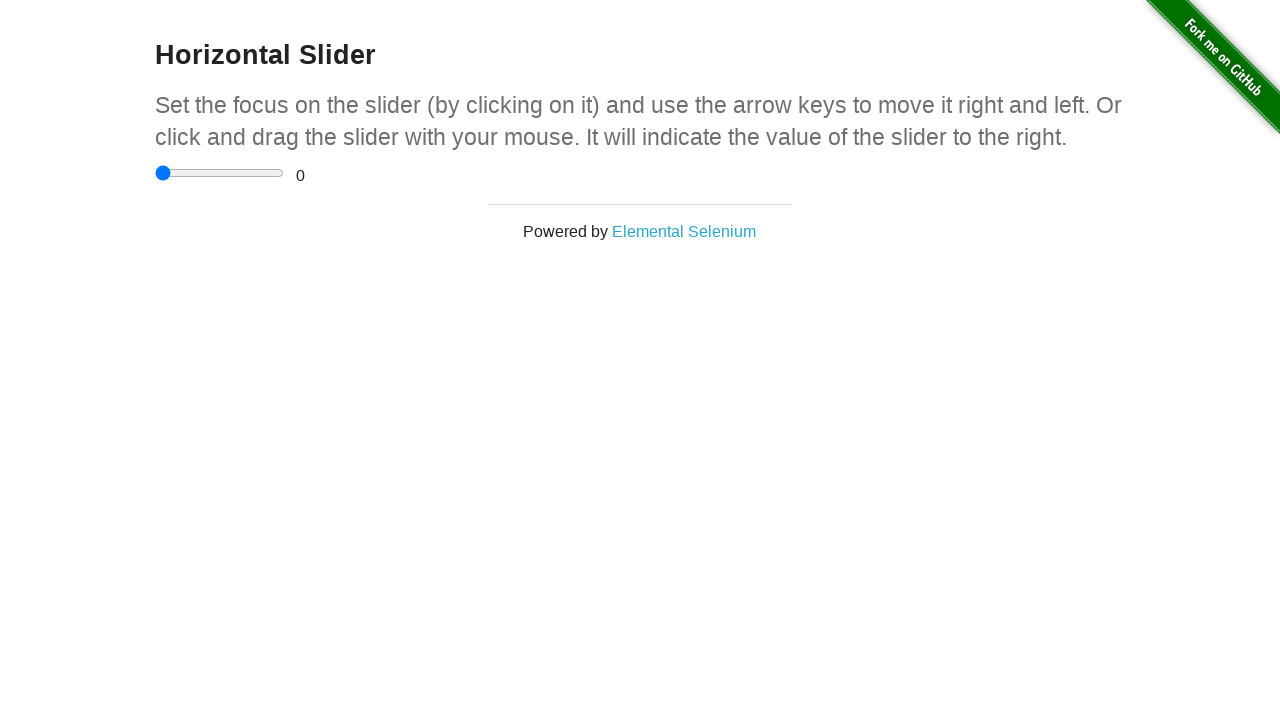

Set target range value to 4.5
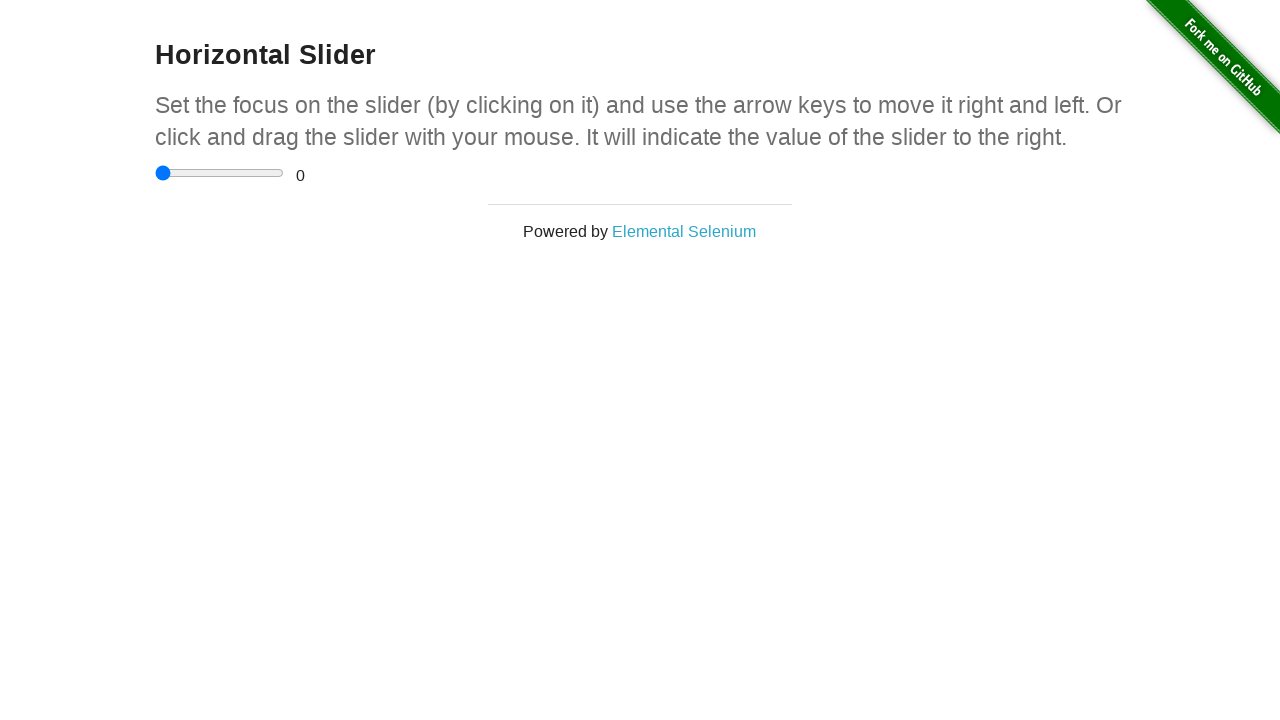

Pressed ArrowRight on slider, current value: 0.5 on input[type='range']
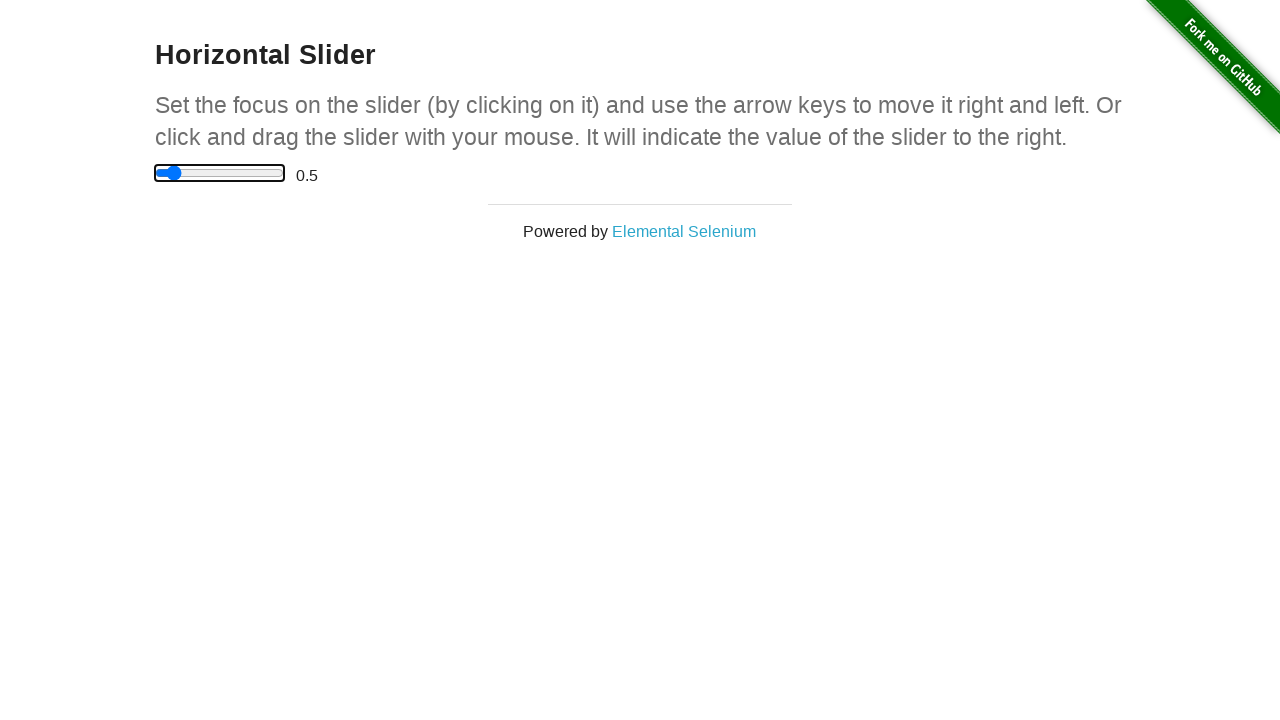

Waited 500ms between key presses
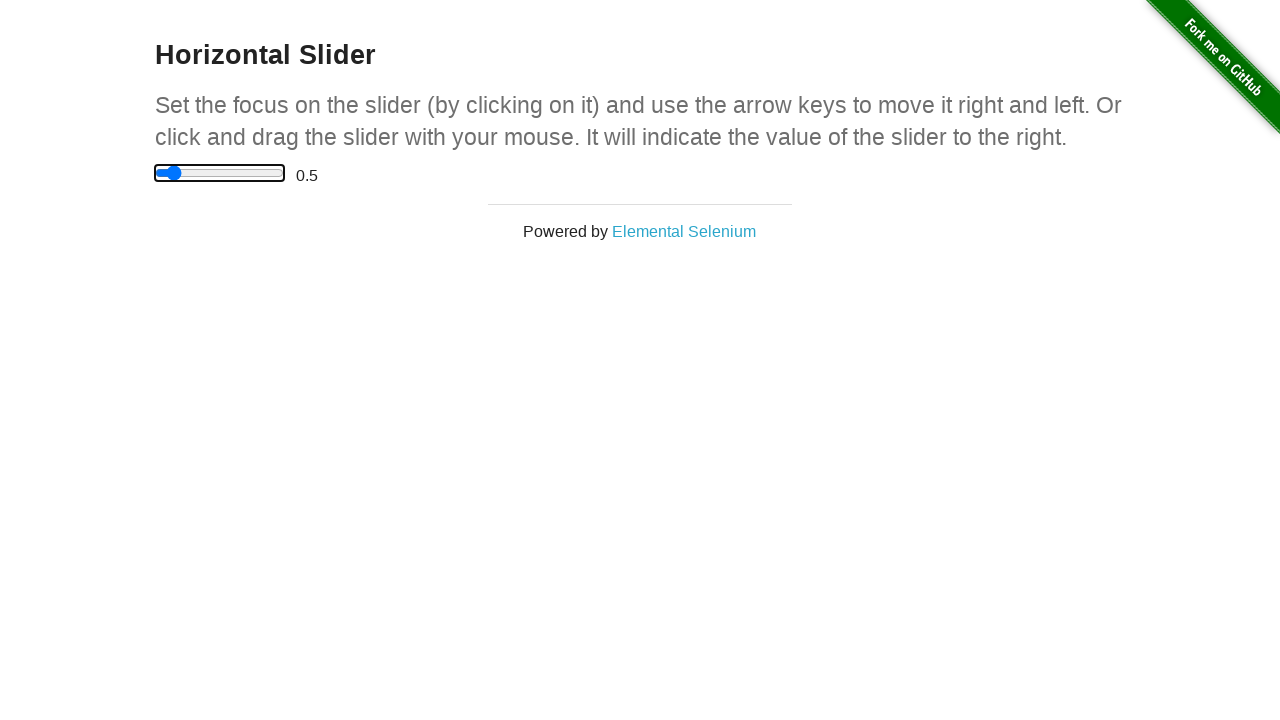

Pressed ArrowRight on slider, current value: 1 on input[type='range']
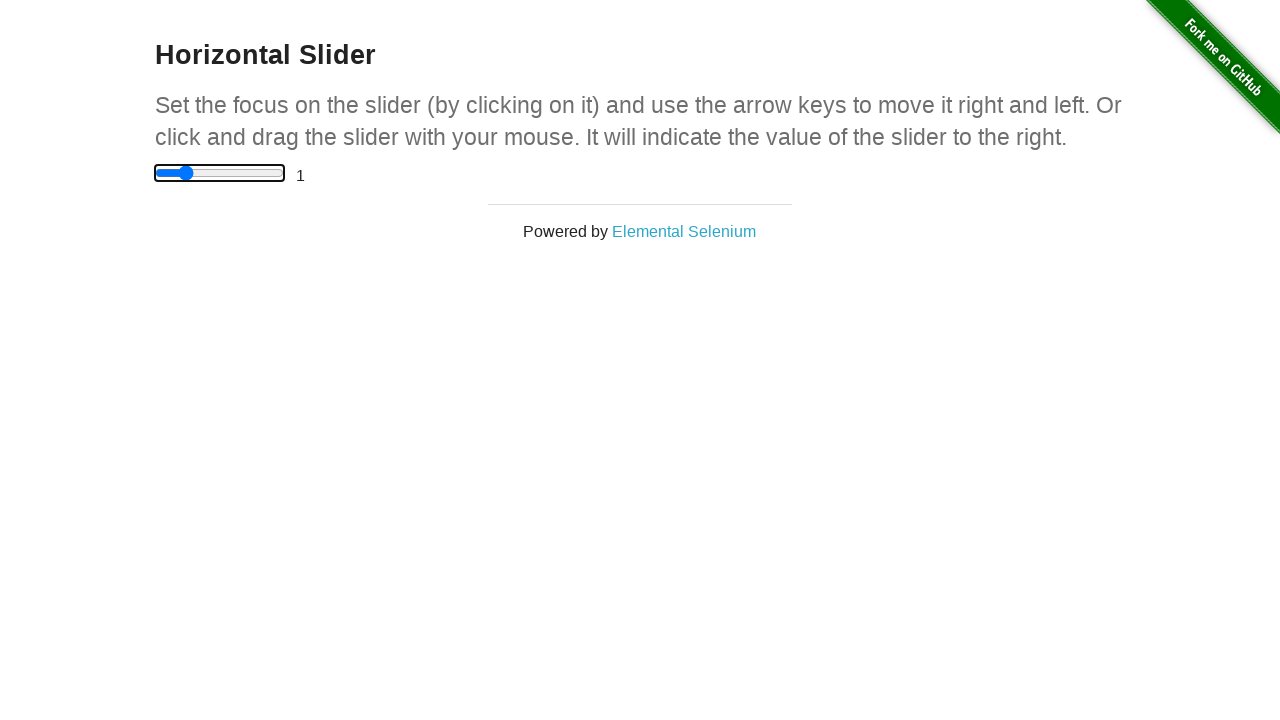

Waited 500ms between key presses
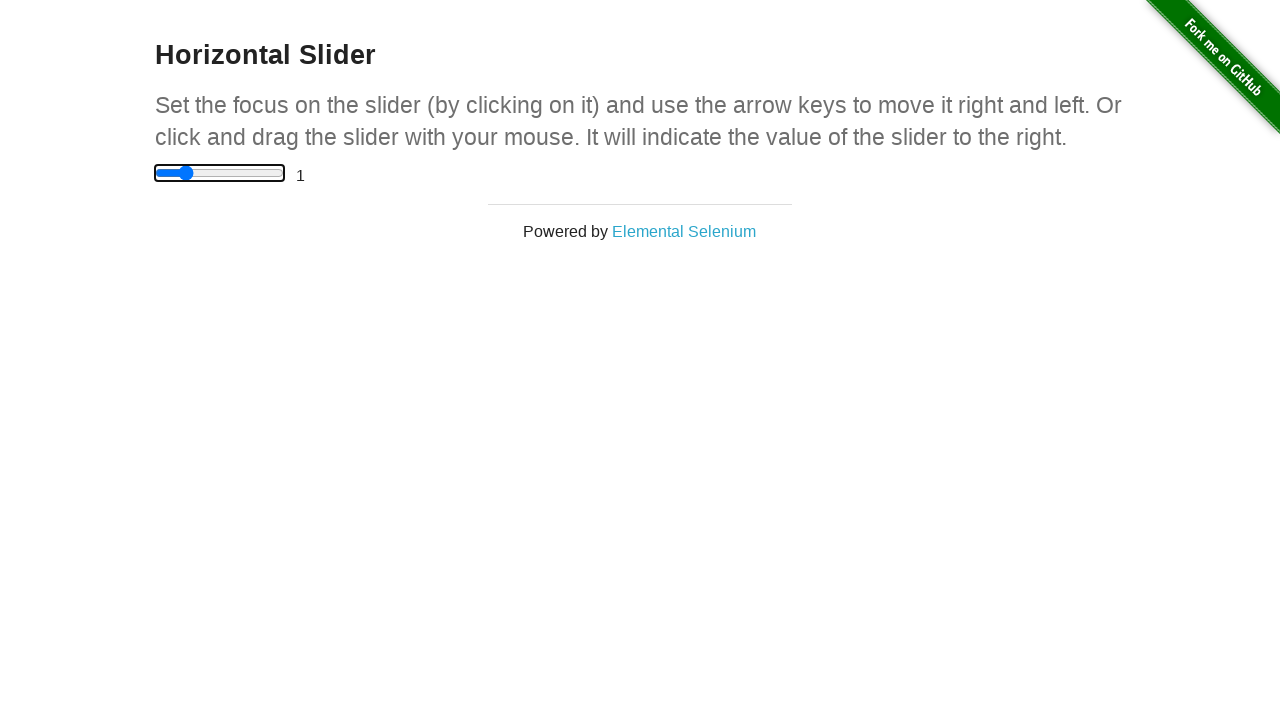

Pressed ArrowRight on slider, current value: 1.5 on input[type='range']
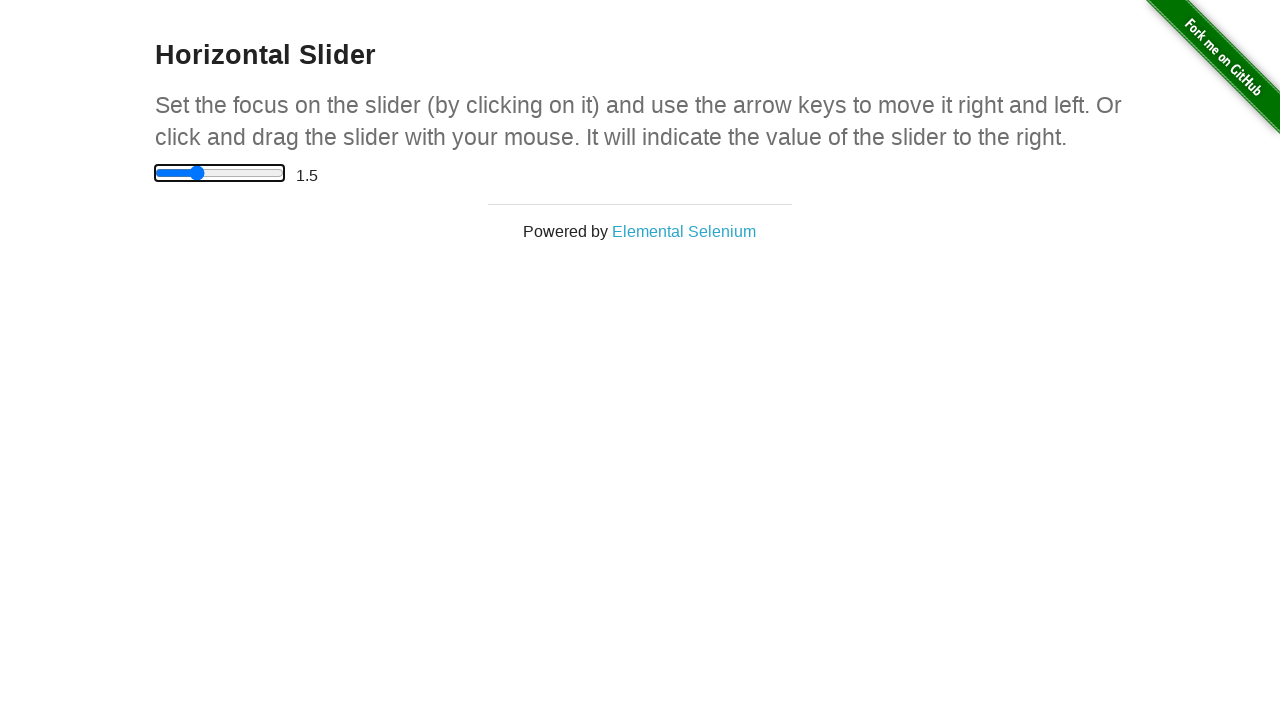

Waited 500ms between key presses
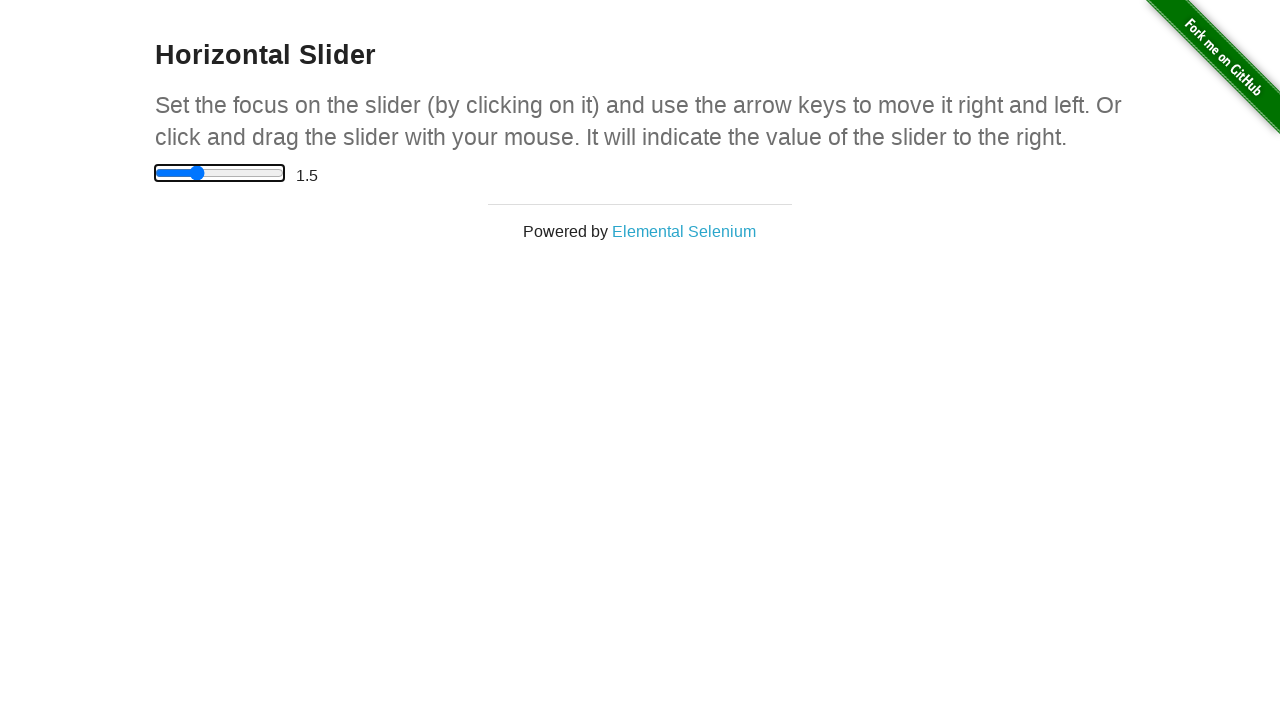

Pressed ArrowRight on slider, current value: 2 on input[type='range']
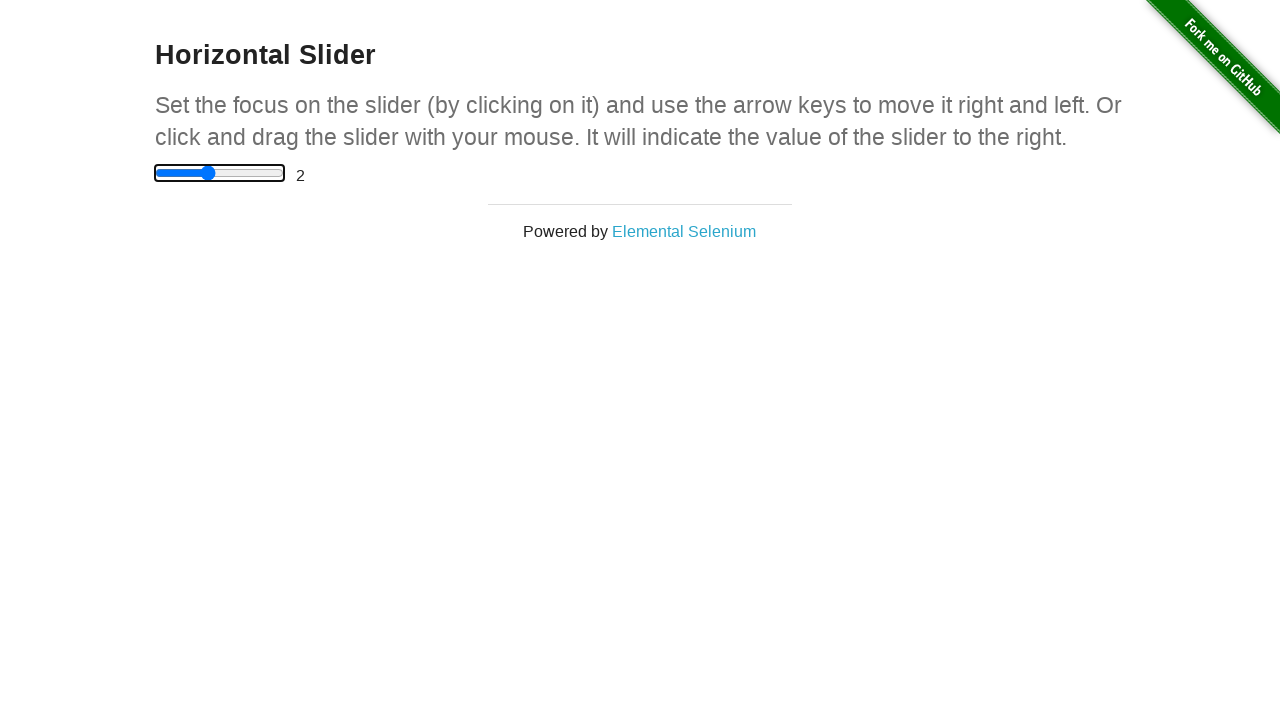

Waited 500ms between key presses
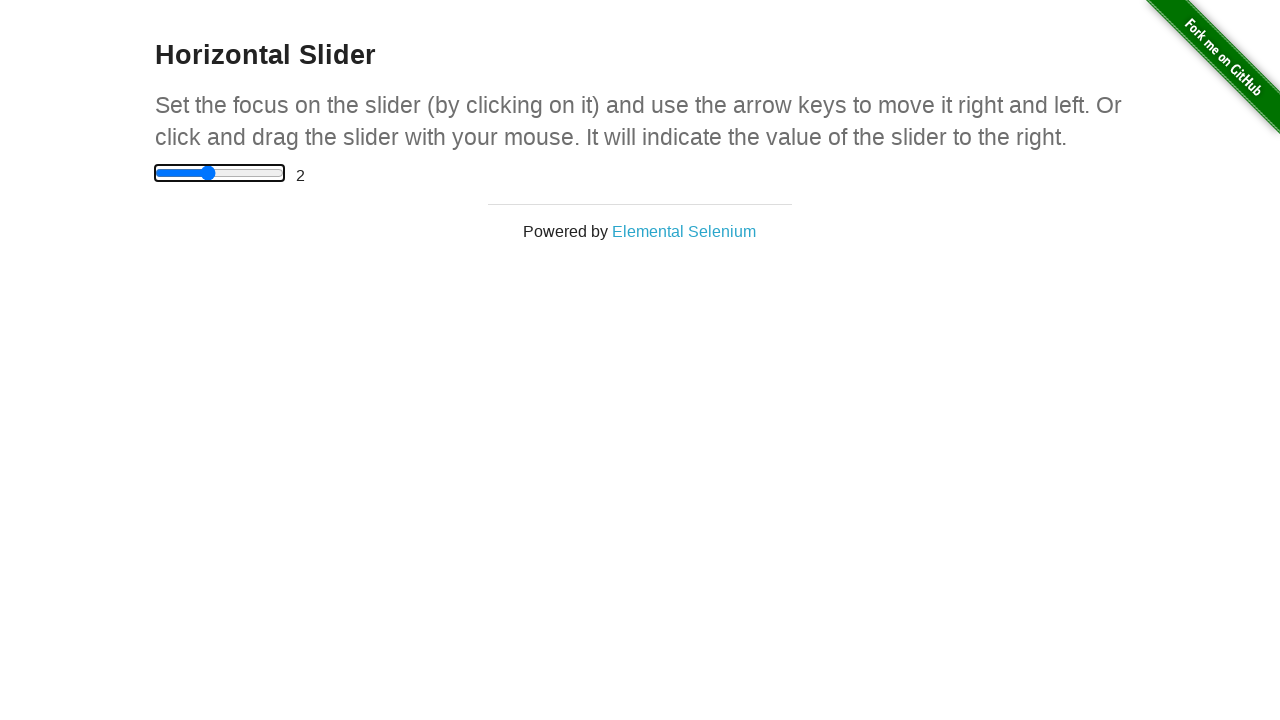

Pressed ArrowRight on slider, current value: 2.5 on input[type='range']
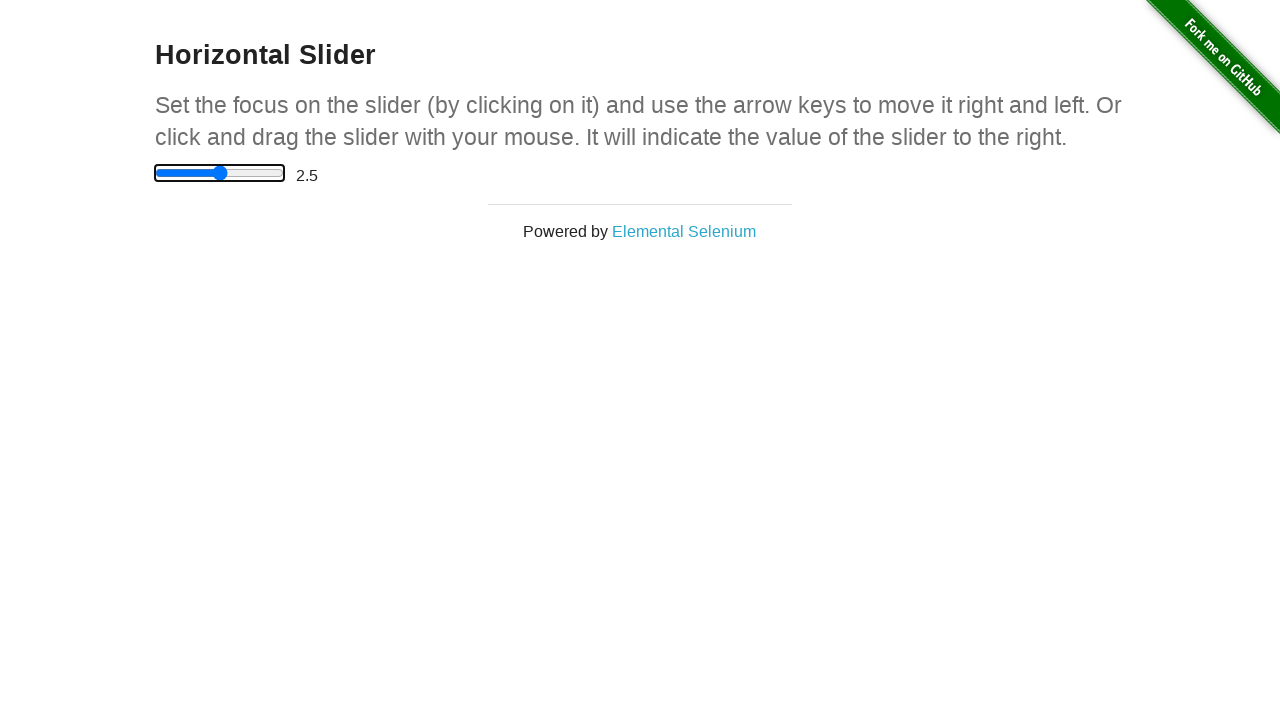

Waited 500ms between key presses
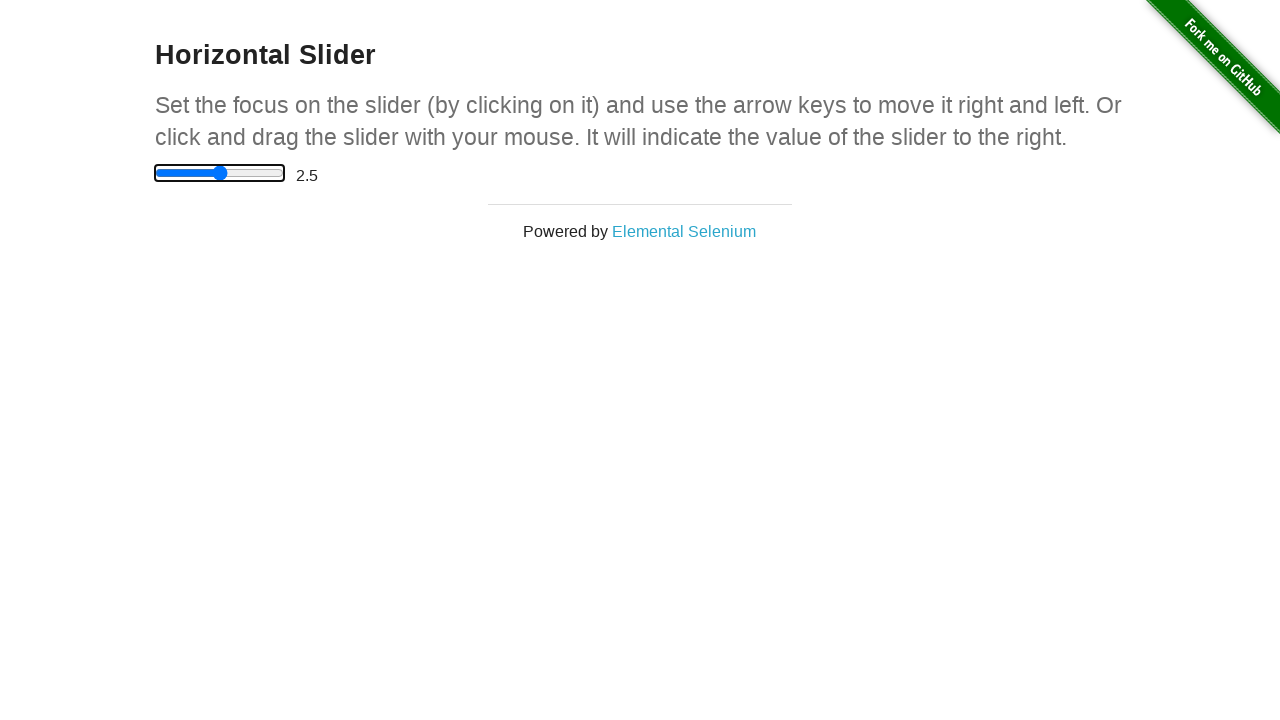

Pressed ArrowRight on slider, current value: 3 on input[type='range']
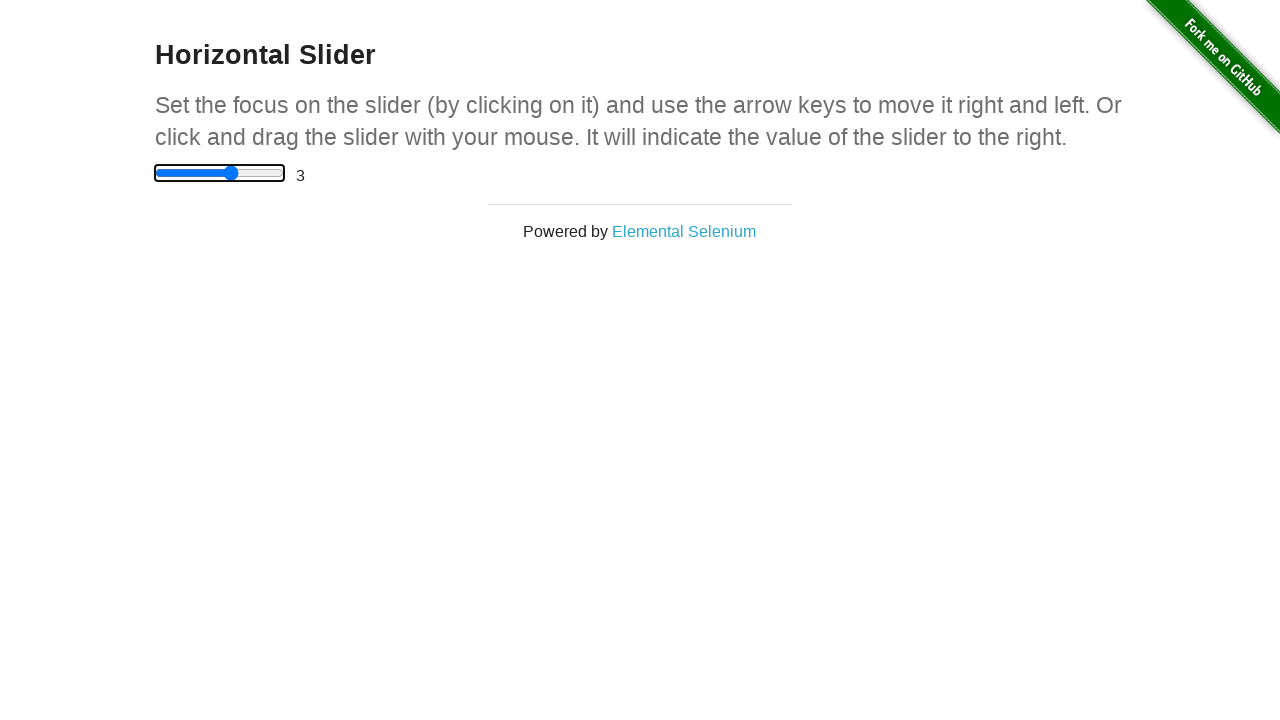

Waited 500ms between key presses
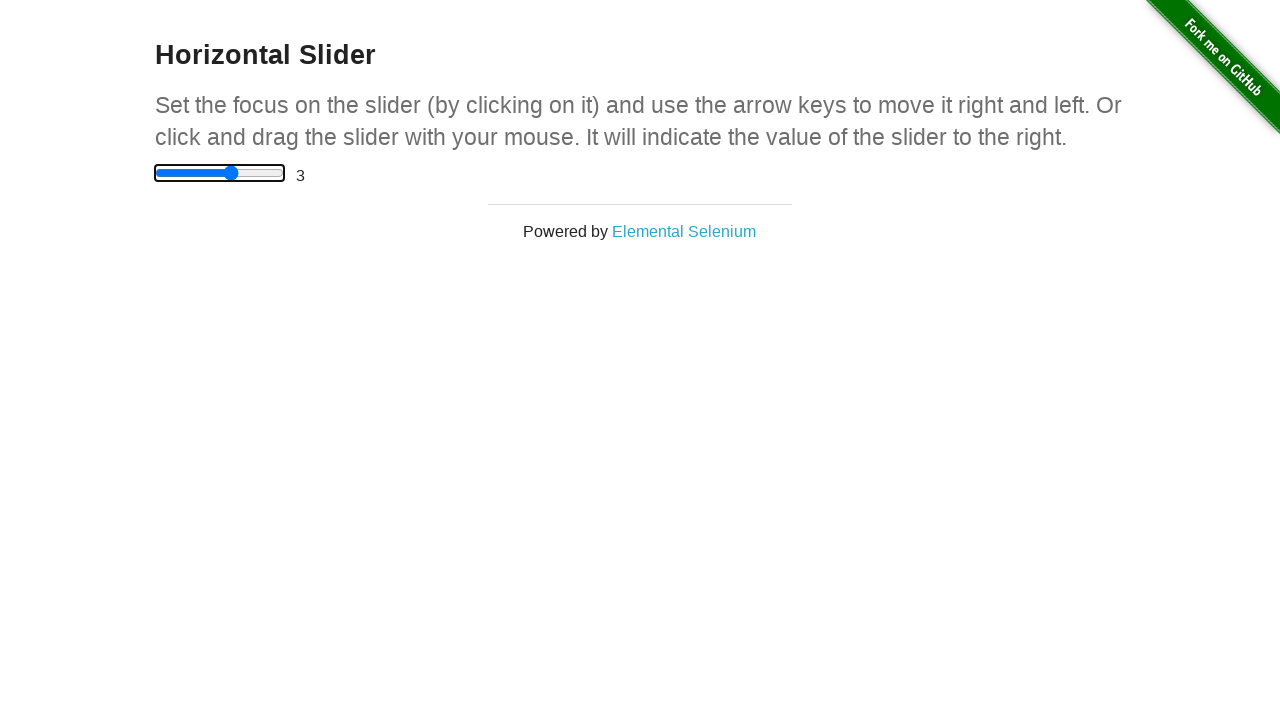

Pressed ArrowRight on slider, current value: 3.5 on input[type='range']
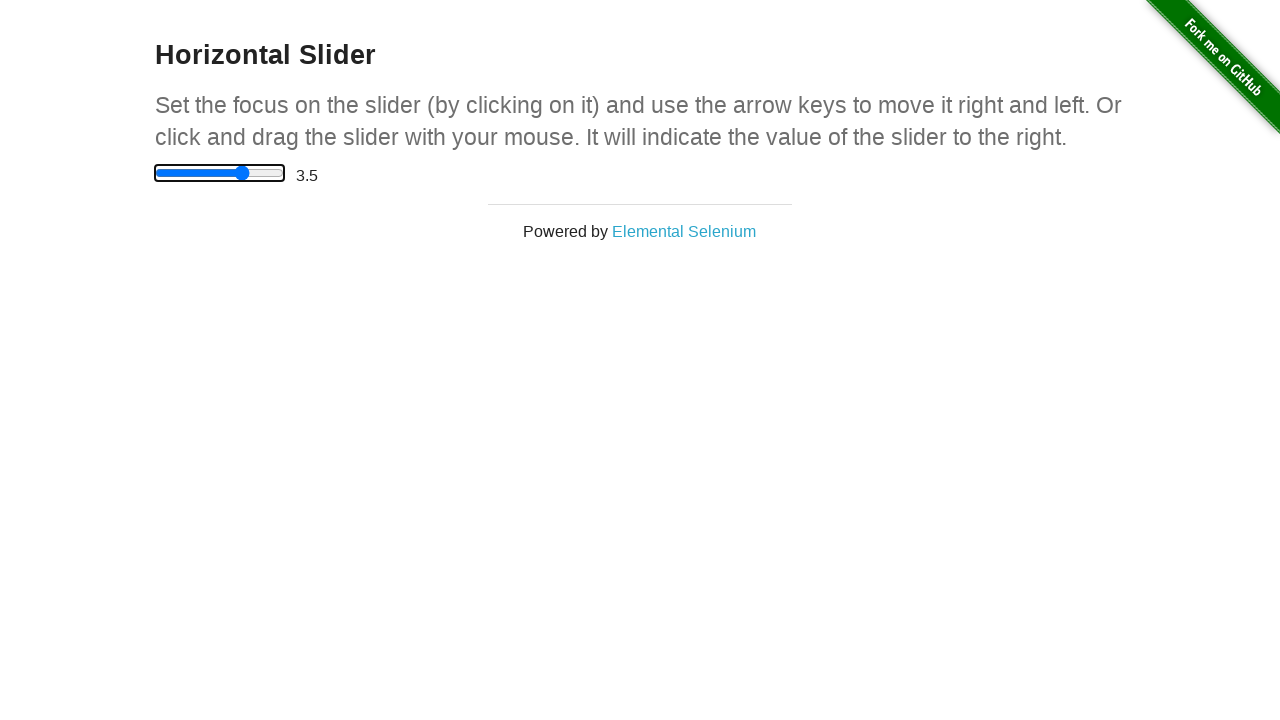

Waited 500ms between key presses
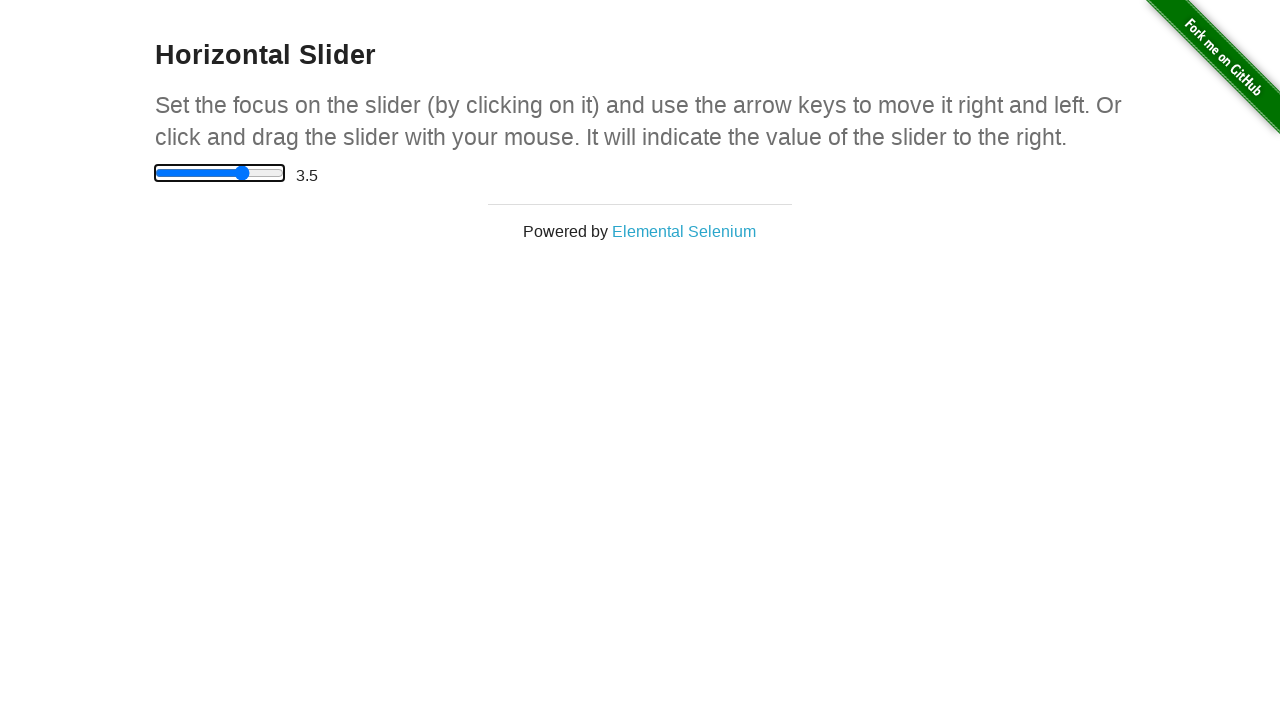

Pressed ArrowRight on slider, current value: 4 on input[type='range']
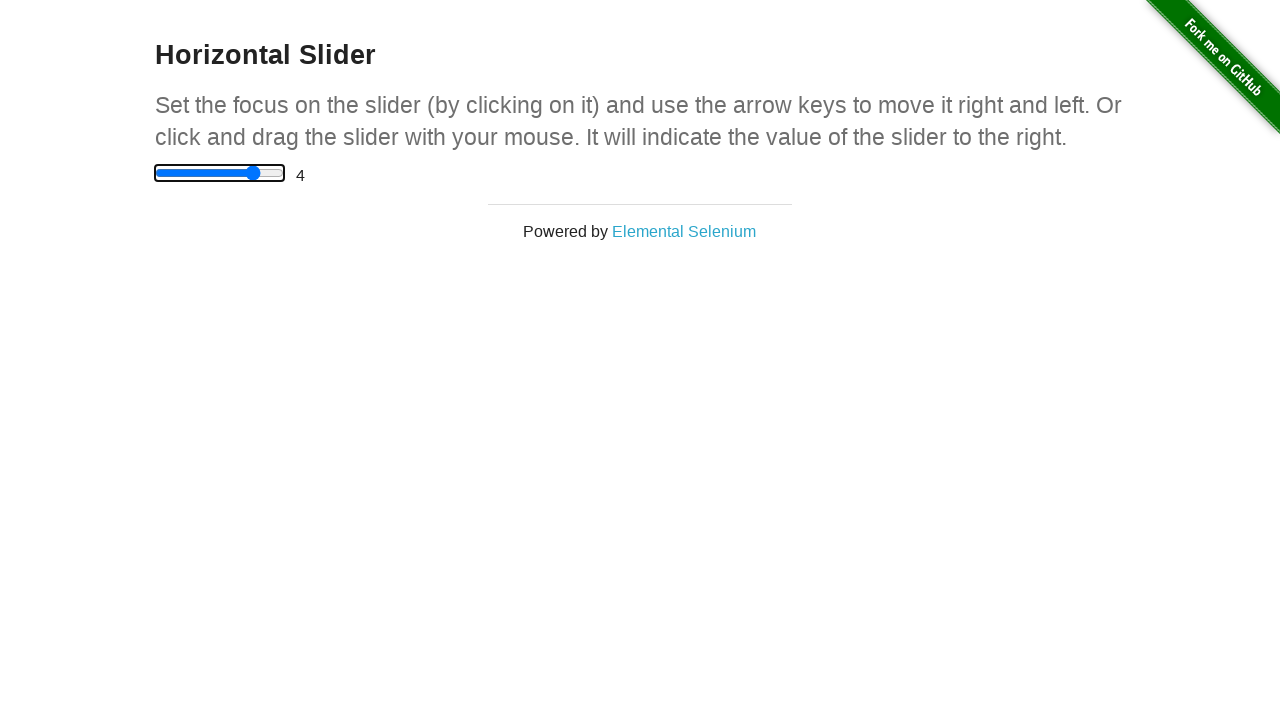

Waited 500ms between key presses
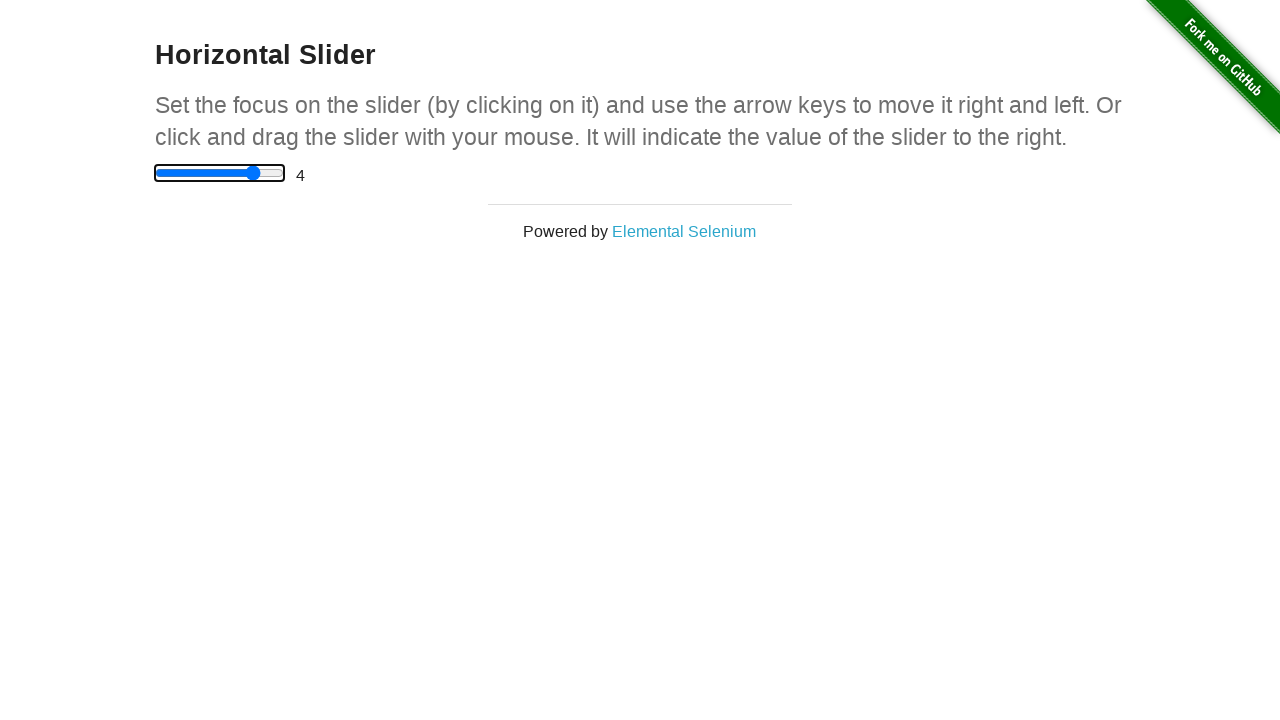

Pressed ArrowRight on slider, current value: 4.5 on input[type='range']
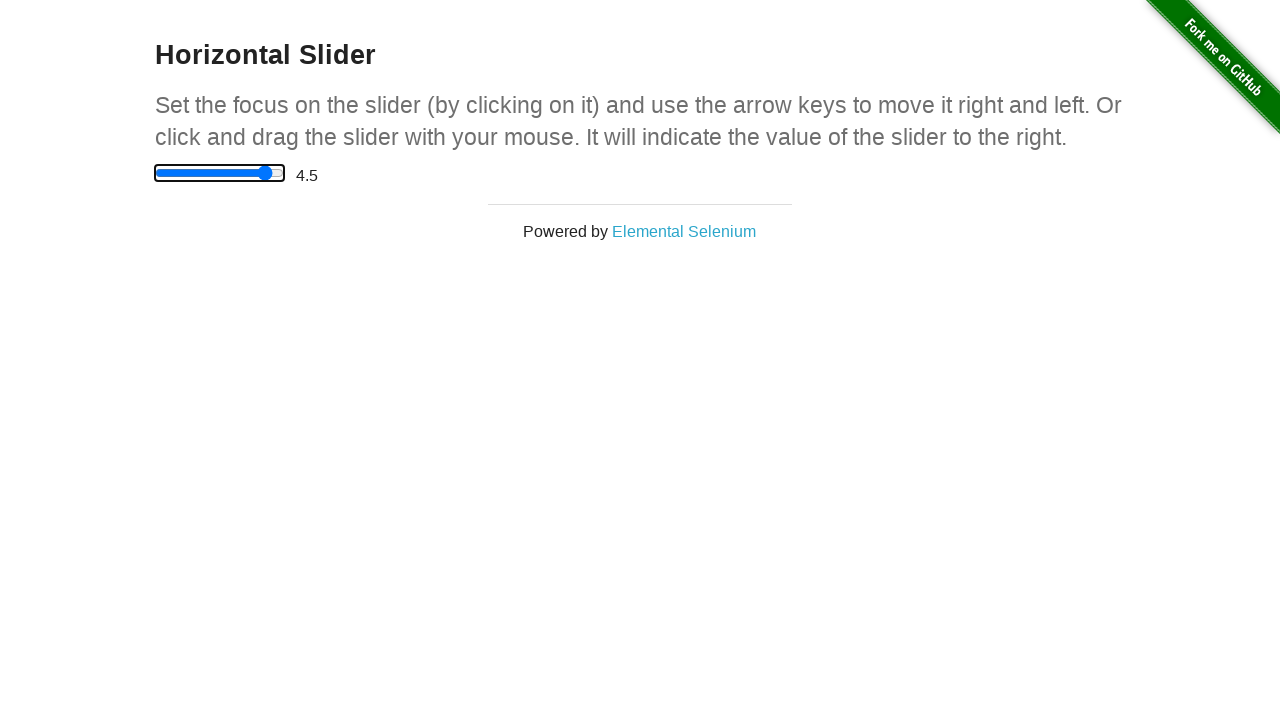

Waited 500ms between key presses
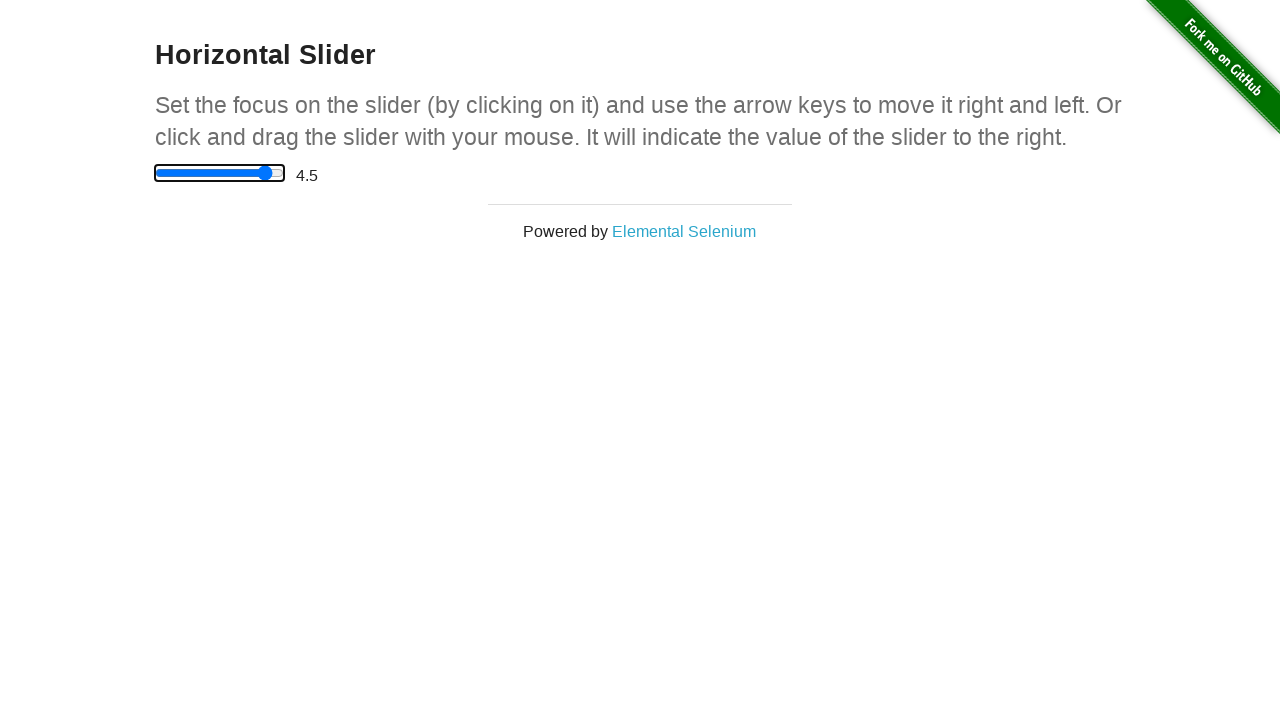

Verified slider reached target value of 4.5
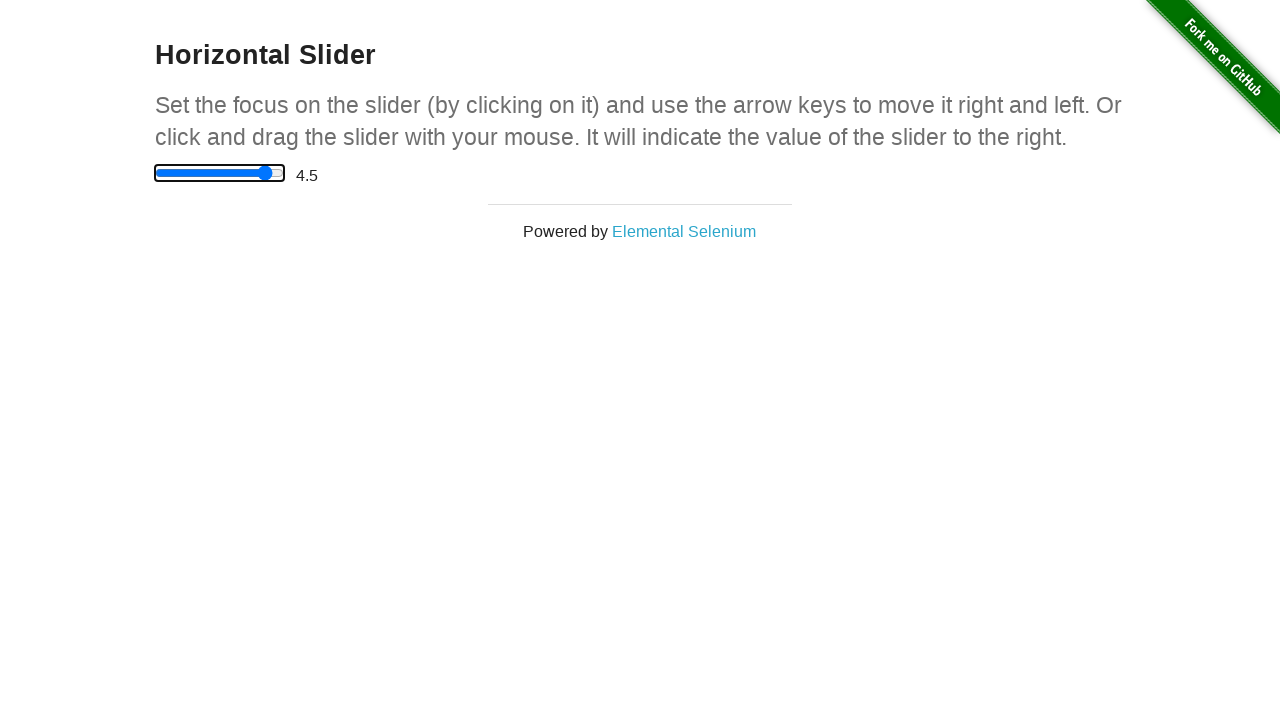

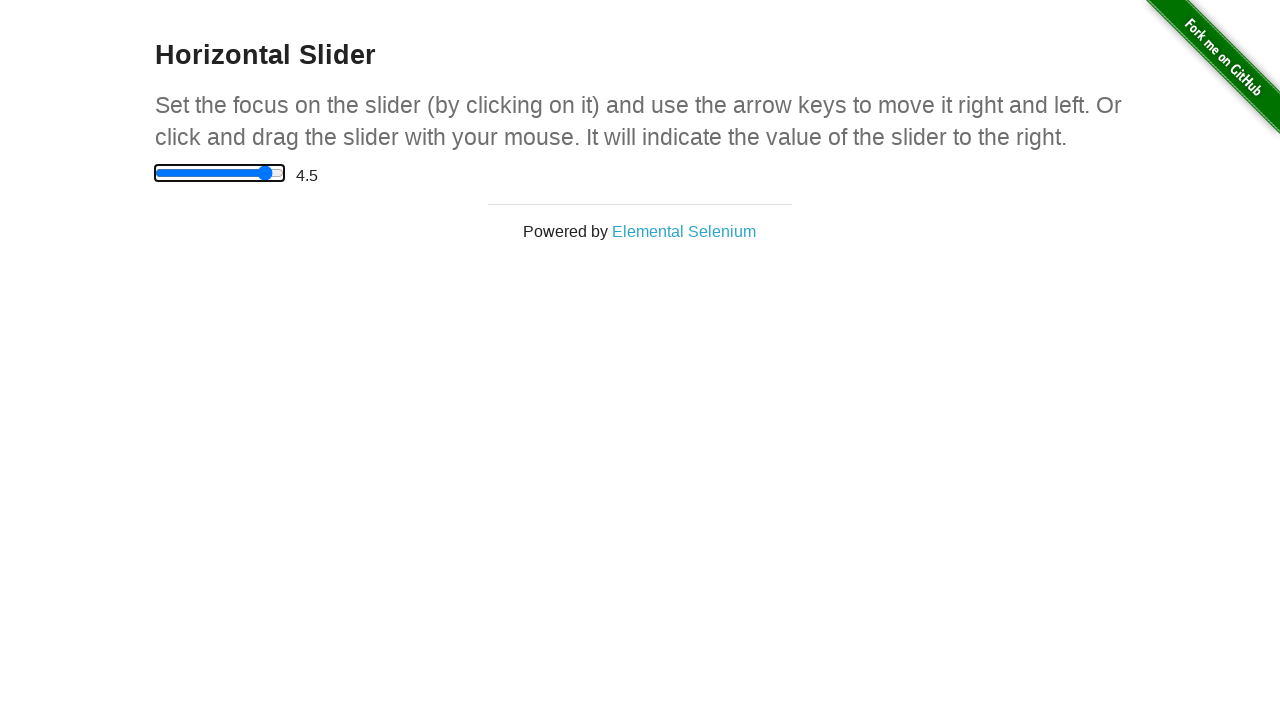